Tests basic browser navigation functionality by navigating to a phonebook app and performing back, forward, and refresh operations

Starting URL: https://contacts-app.tobbymarshall815.vercel.app/home

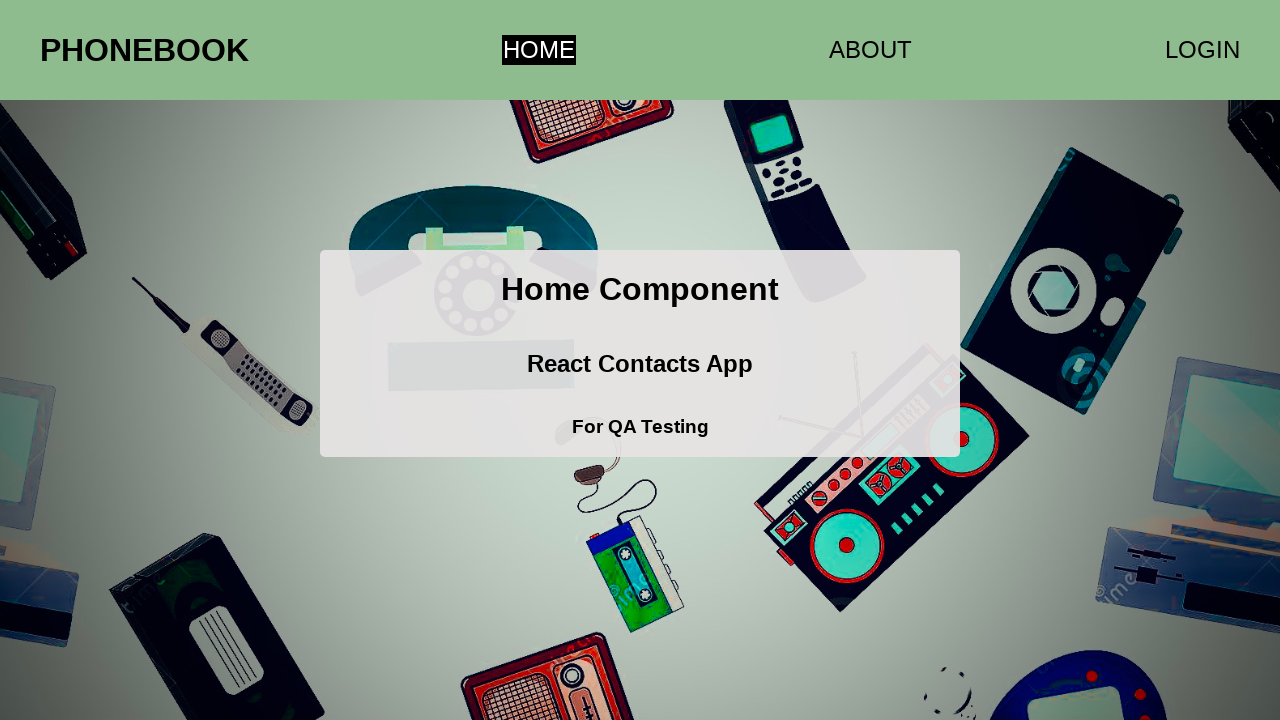

Navigated back in browser history
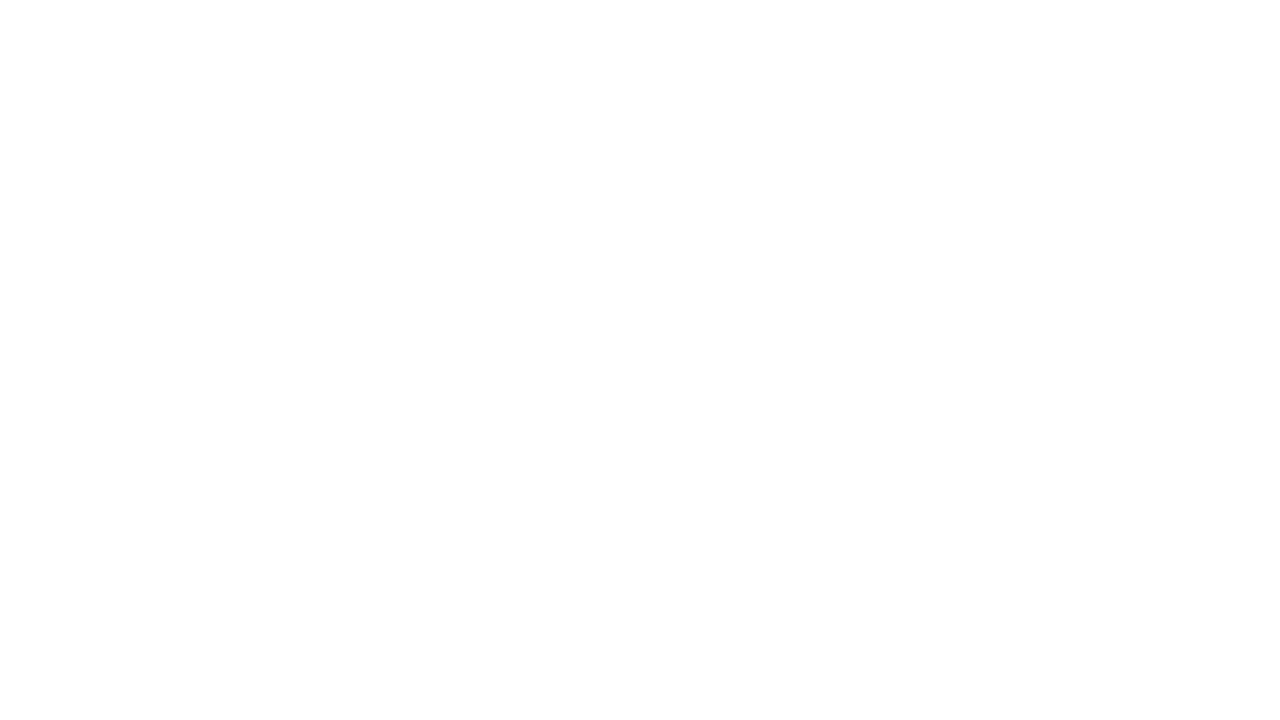

Navigated forward in browser history
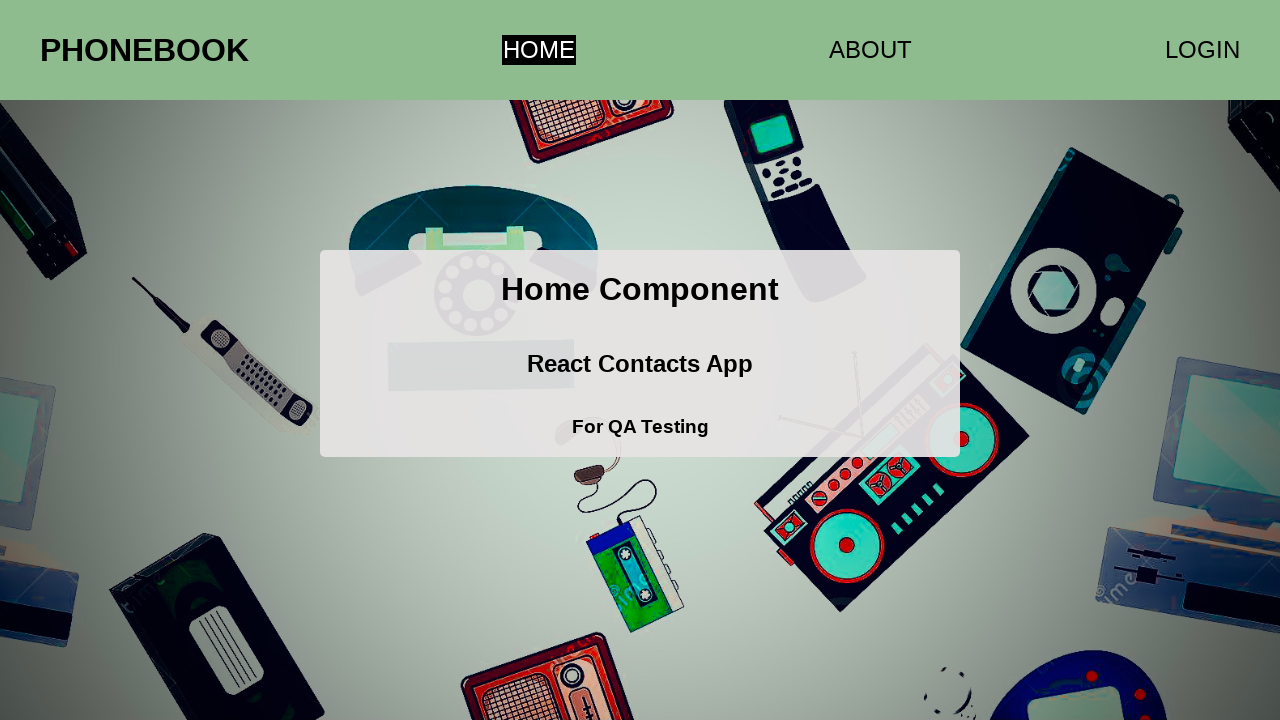

Refreshed the page
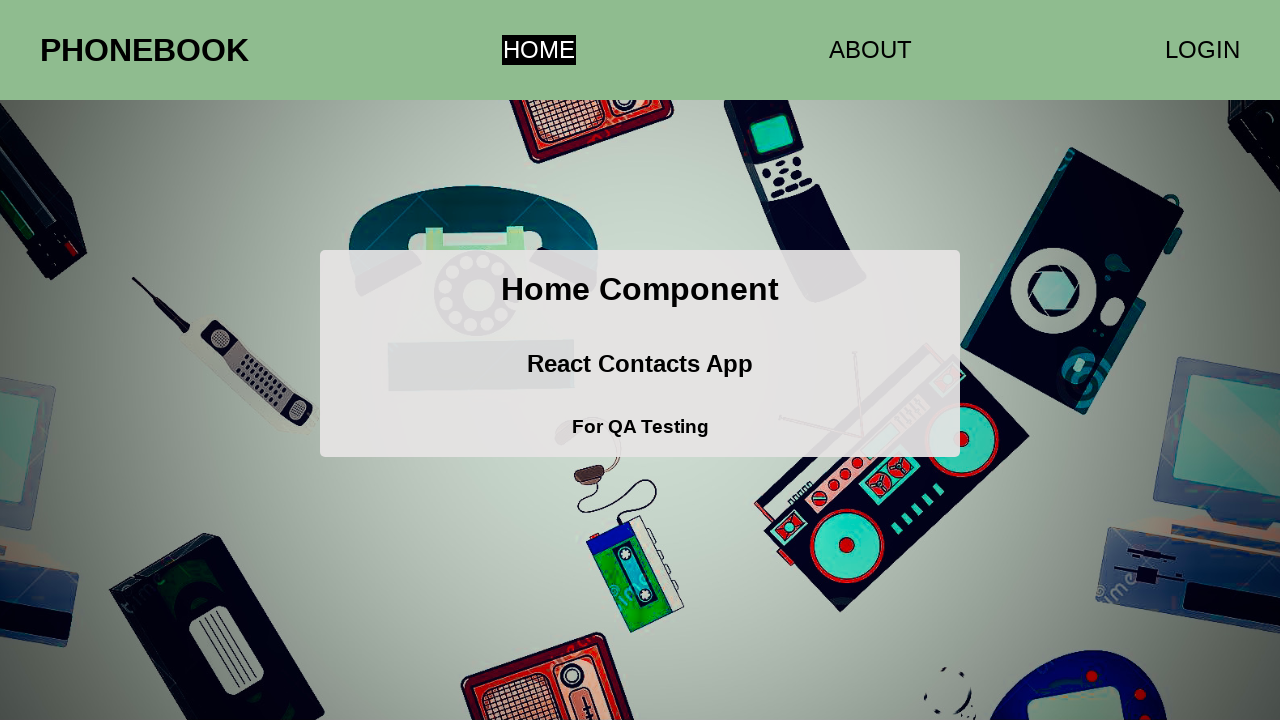

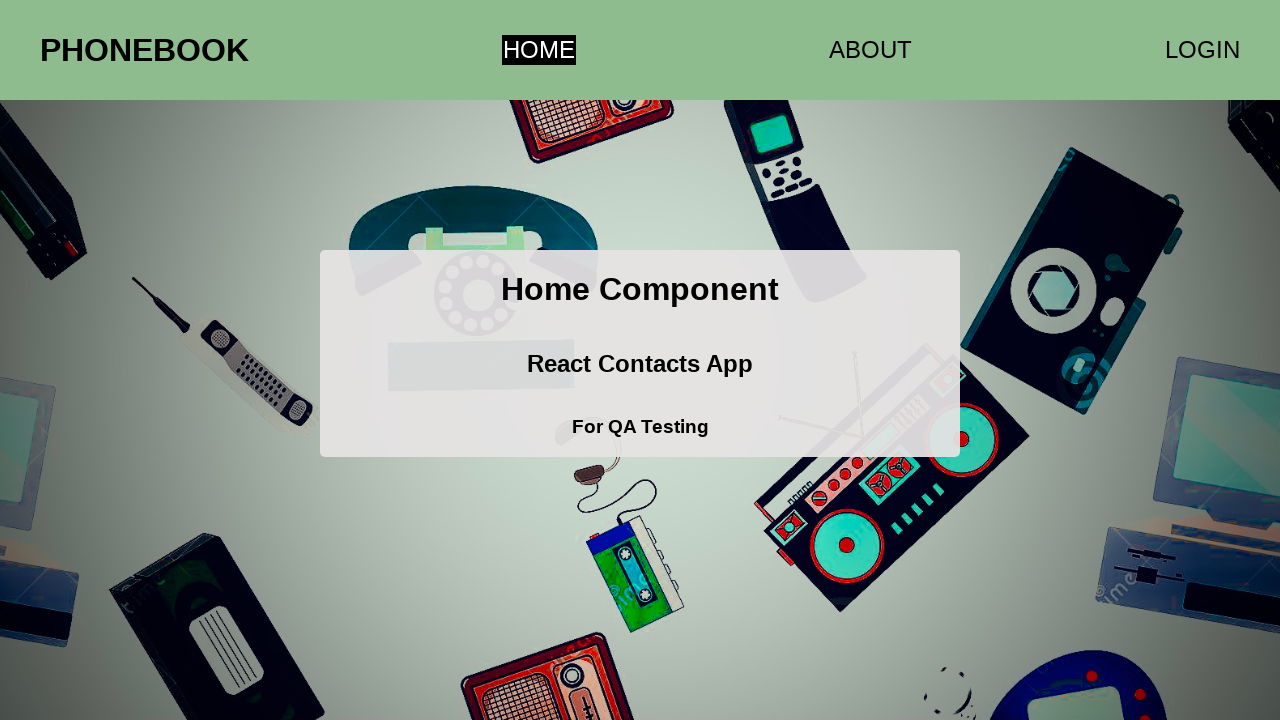